Verifies that the genre dropdown allows selecting the 'Monsters' option.

Starting URL: https://scary-story-qa-bvk3.onrender.com/

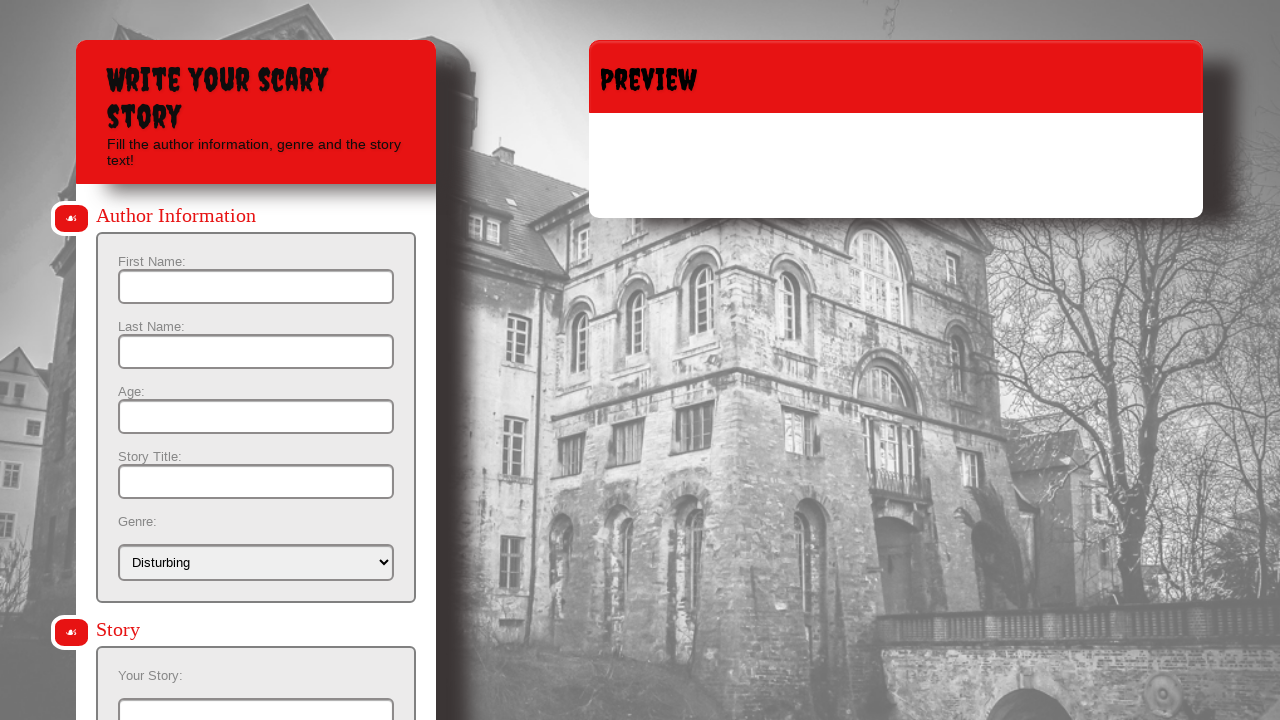

Selected 'Monsters' option from genre dropdown on #genre
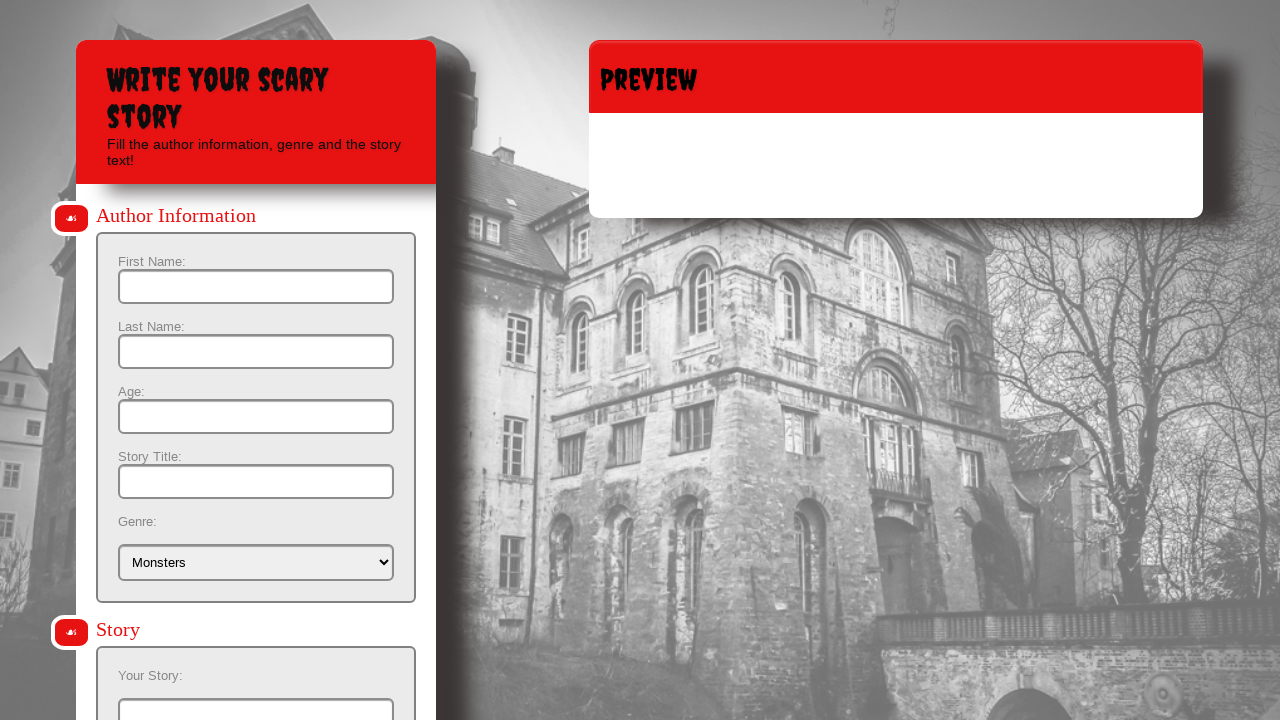

Verified that 'Monsters' was successfully selected in genre dropdown
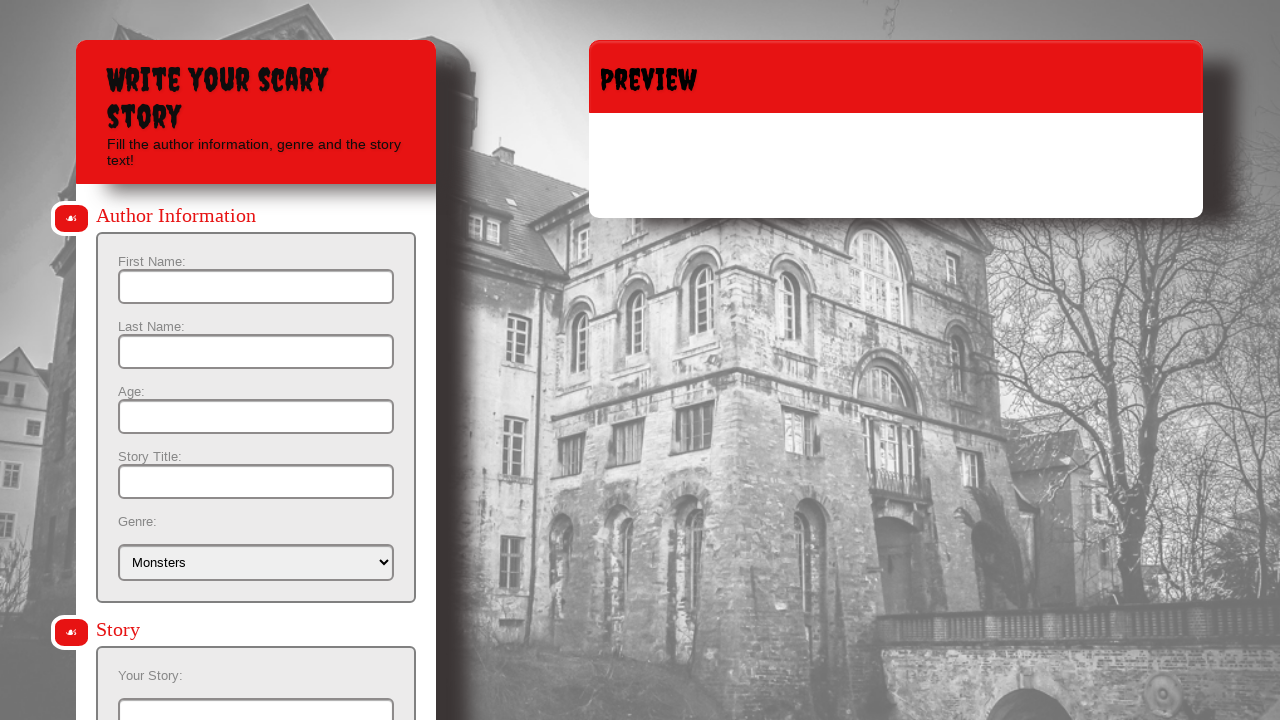

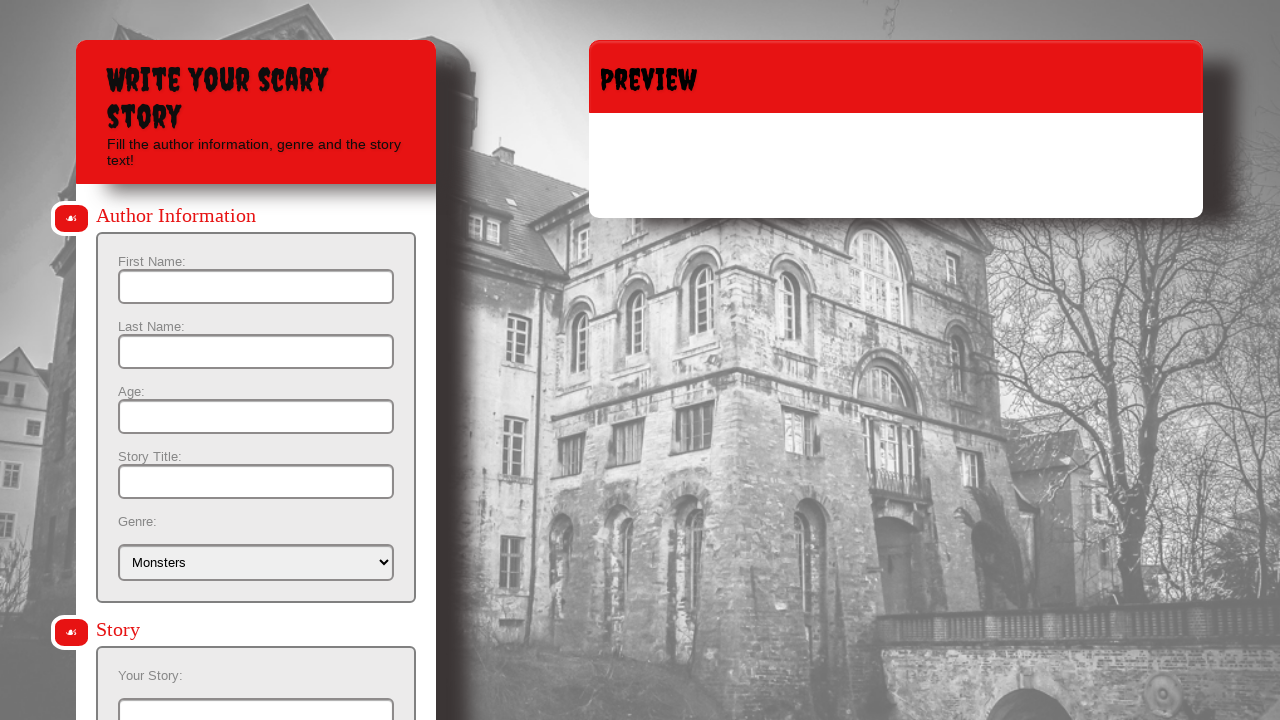